Tests keyboard interaction functionality by sending various key presses (Enter, Arrow Left, Backspace, Space) to a key press detection page and verifying the page responds to keyboard input.

Starting URL: https://the-internet.herokuapp.com/key_presses

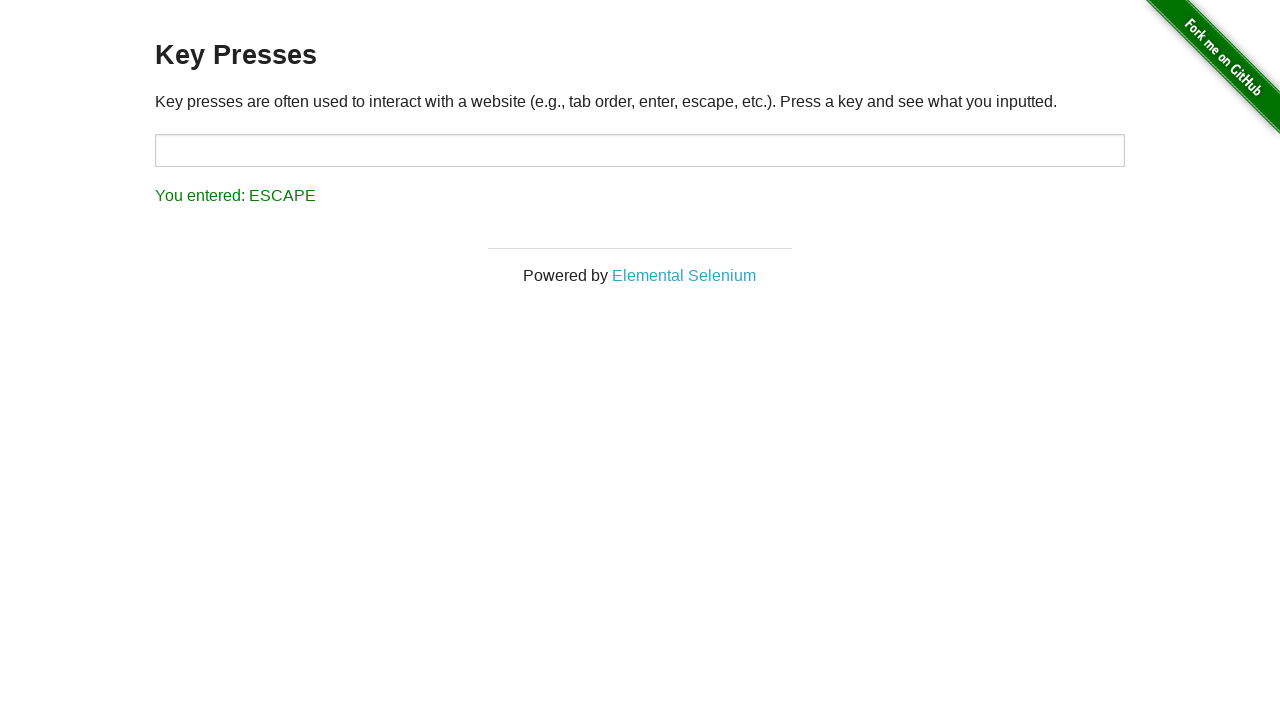

Pressed Enter key
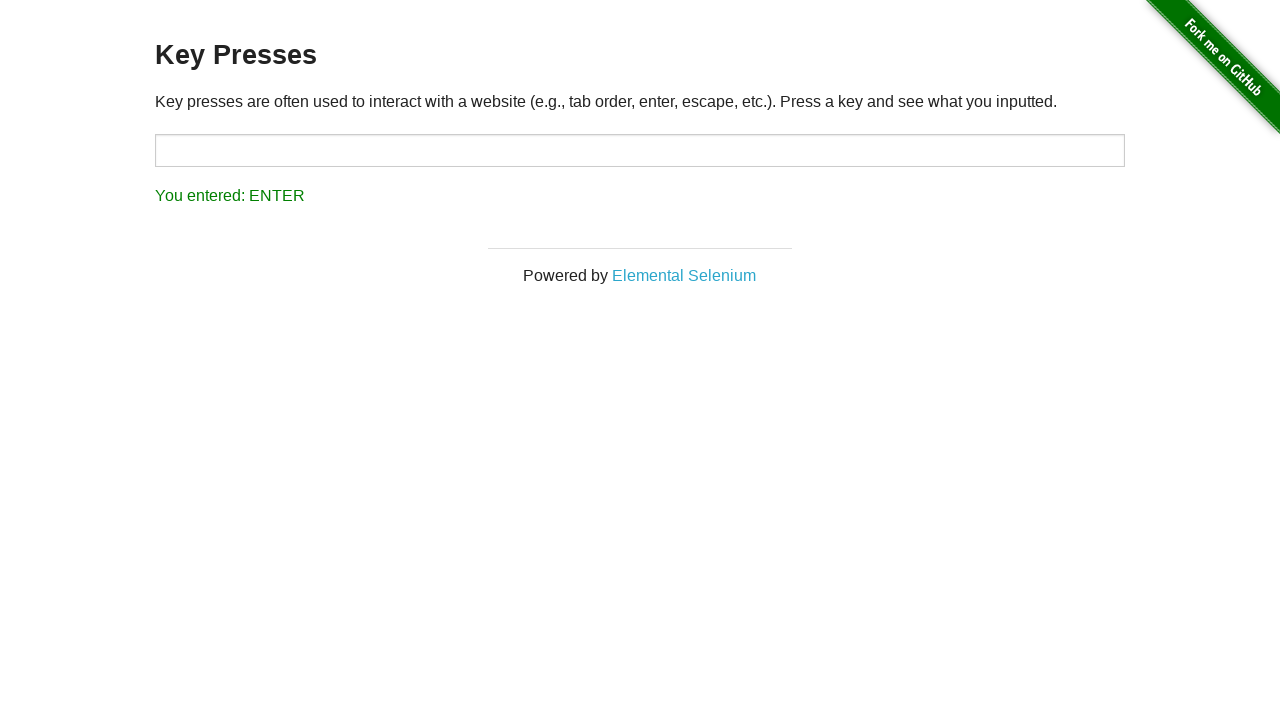

Waited 1000ms for Enter key press to register
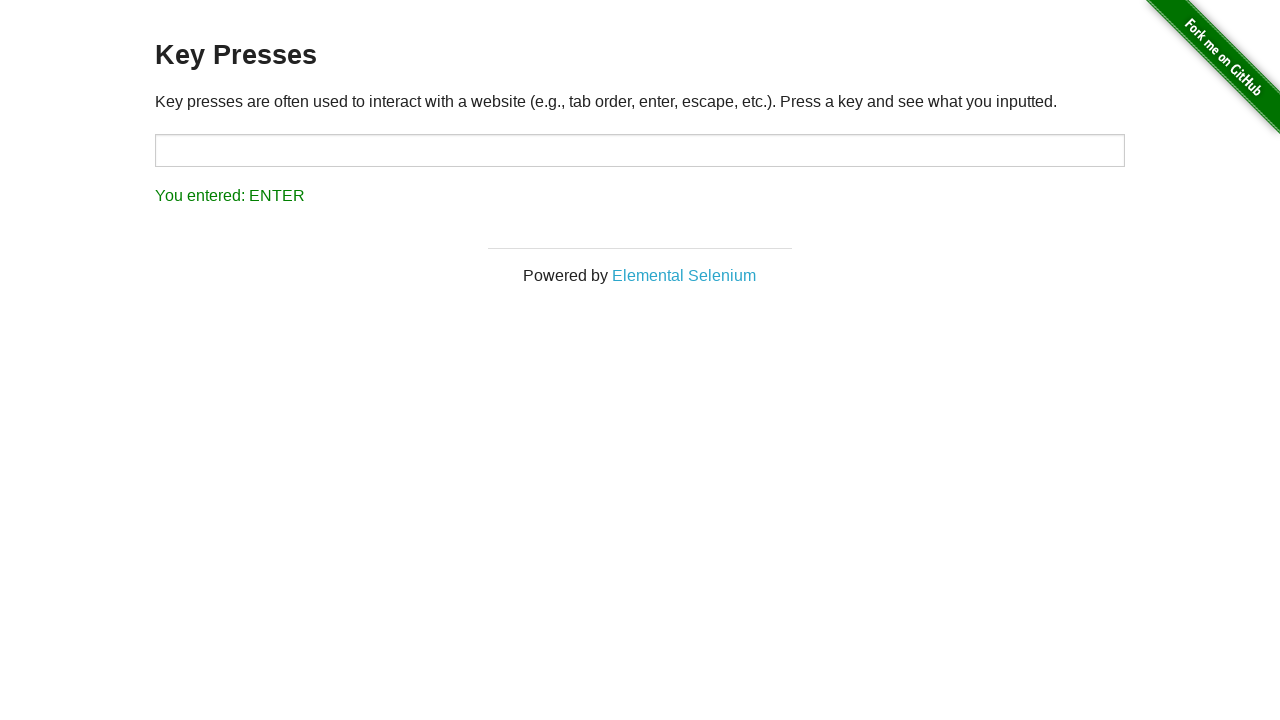

Pressed Left Arrow key
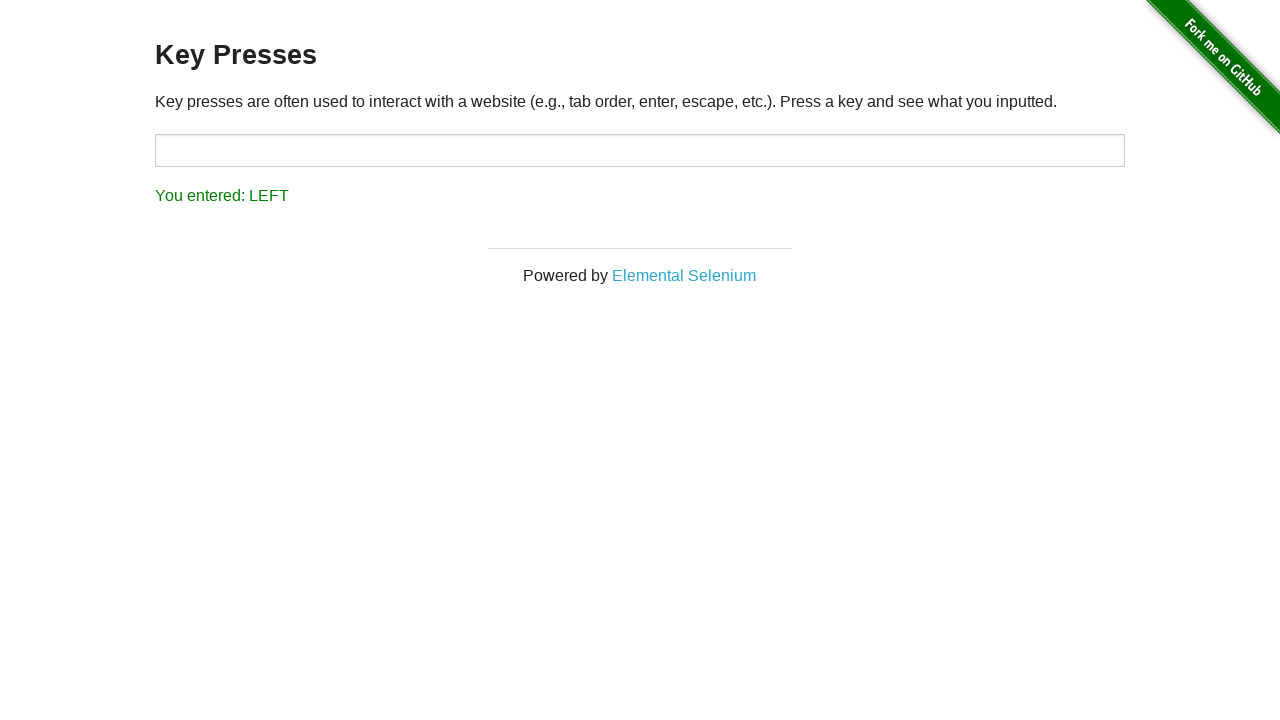

Waited 1000ms for Left Arrow key press to register
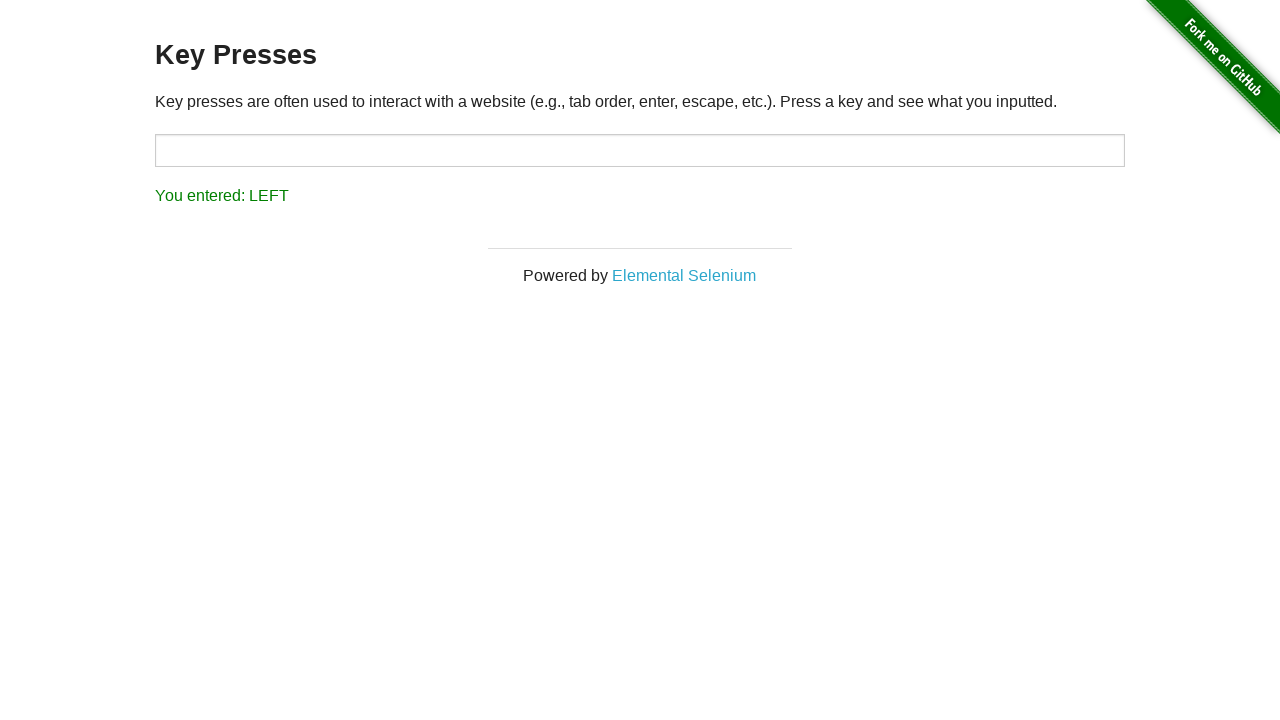

Pressed Backspace key
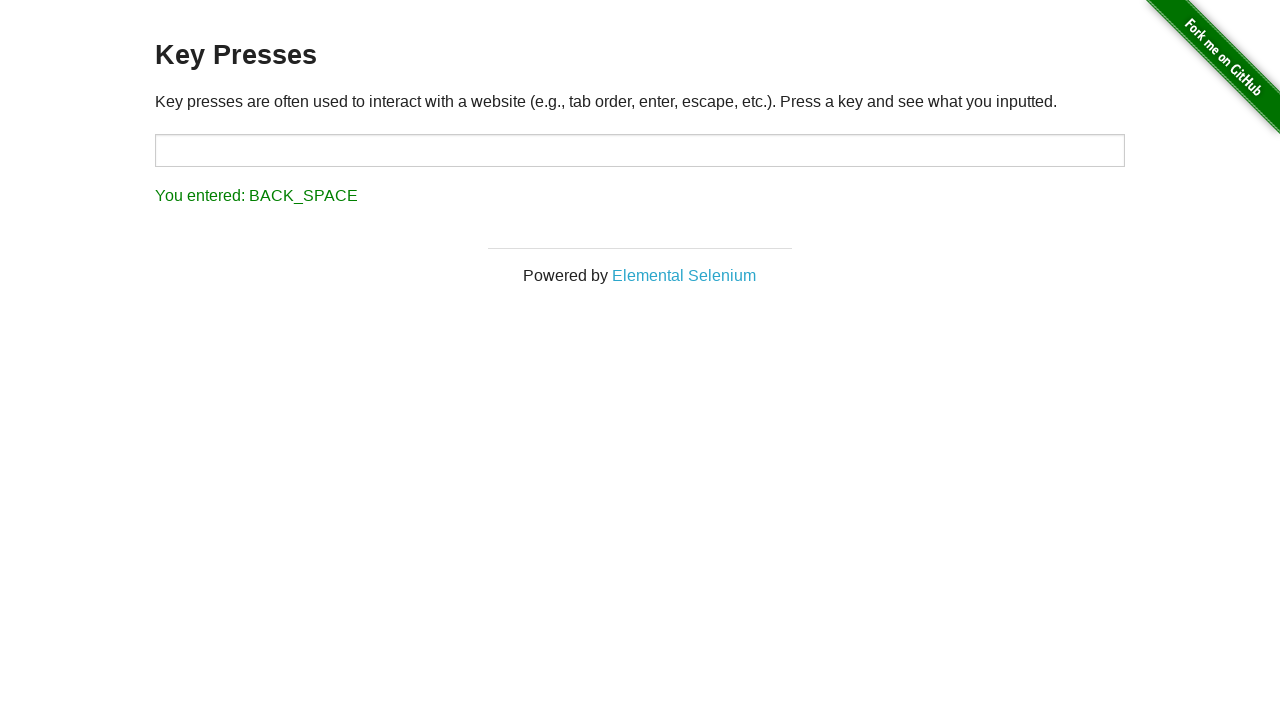

Waited 1000ms for Backspace key press to register
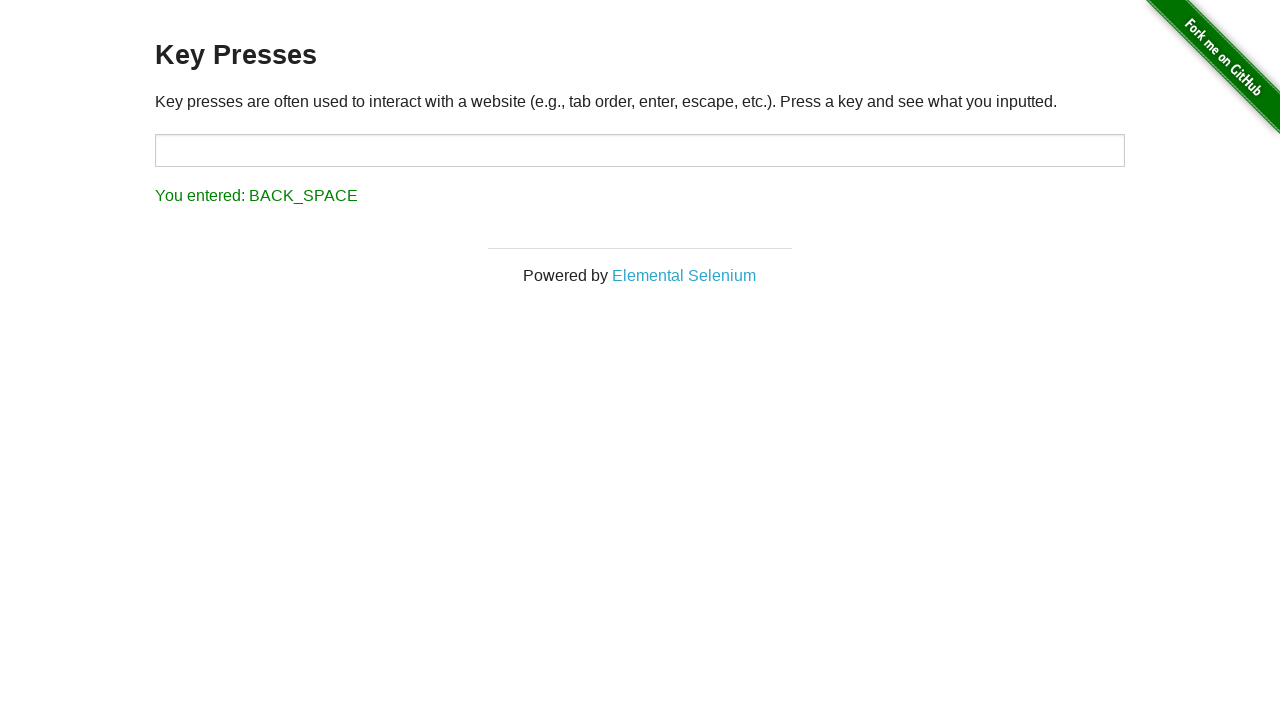

Pressed Space key
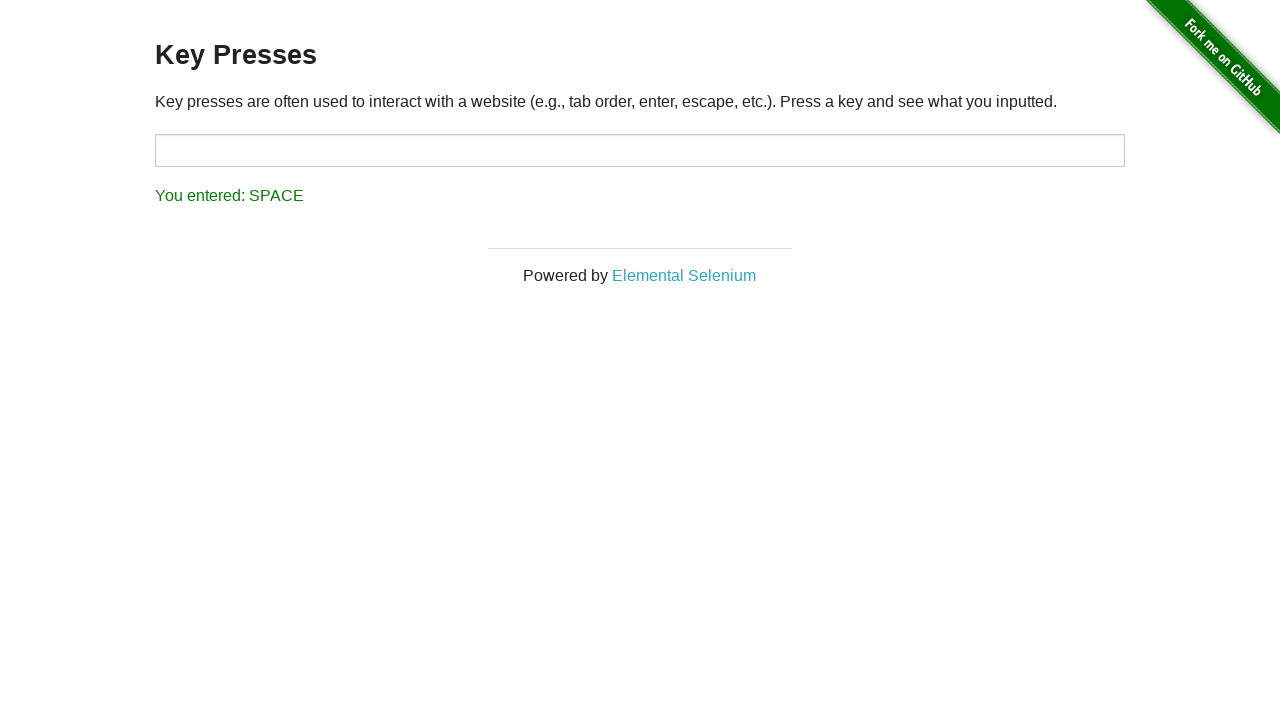

Result element (#result) appeared on page
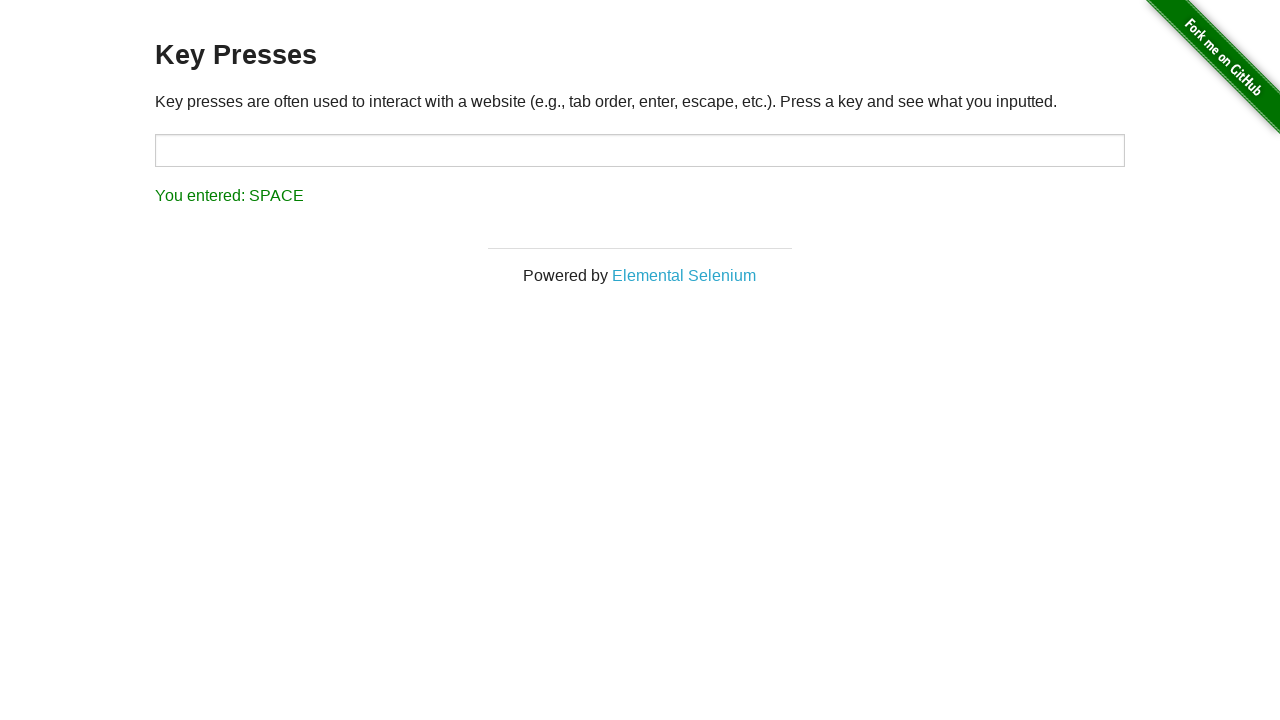

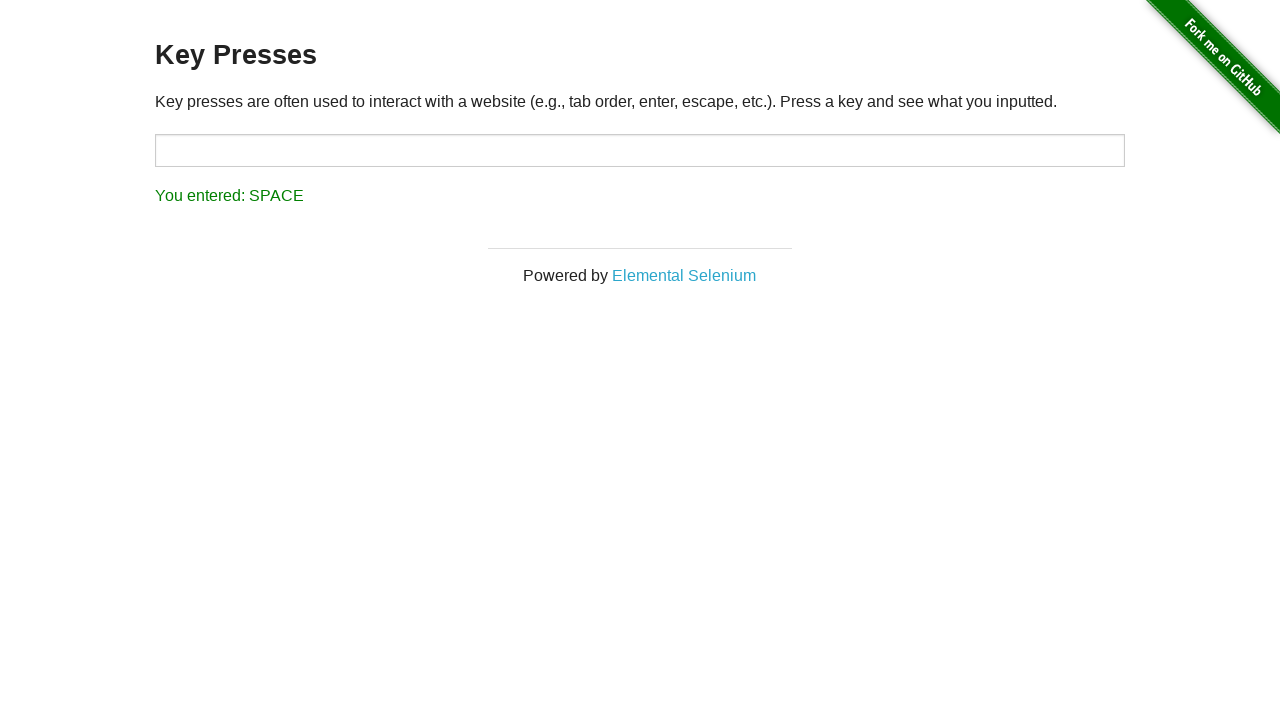